Tests e-commerce functionality by adding specific vegetables to cart, proceeding to checkout, and applying a promo code

Starting URL: https://rahulshettyacademy.com/seleniumPractise/#/

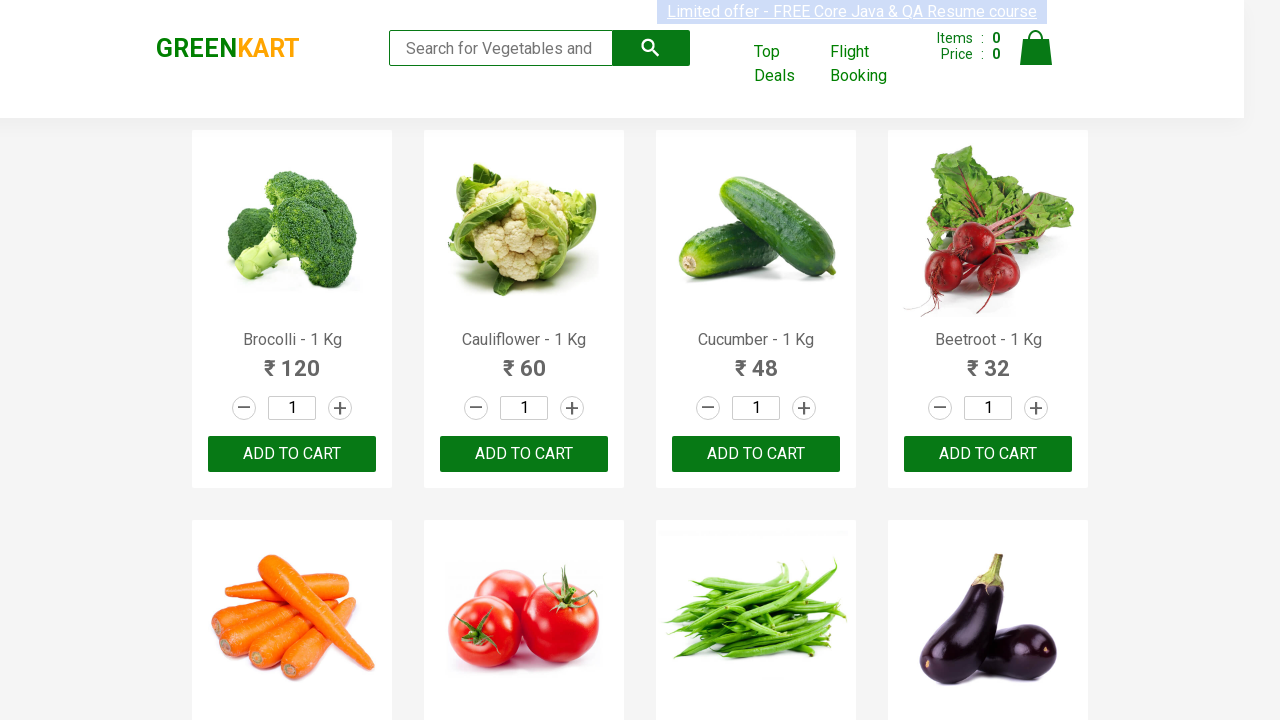

Waited for product names to load on page
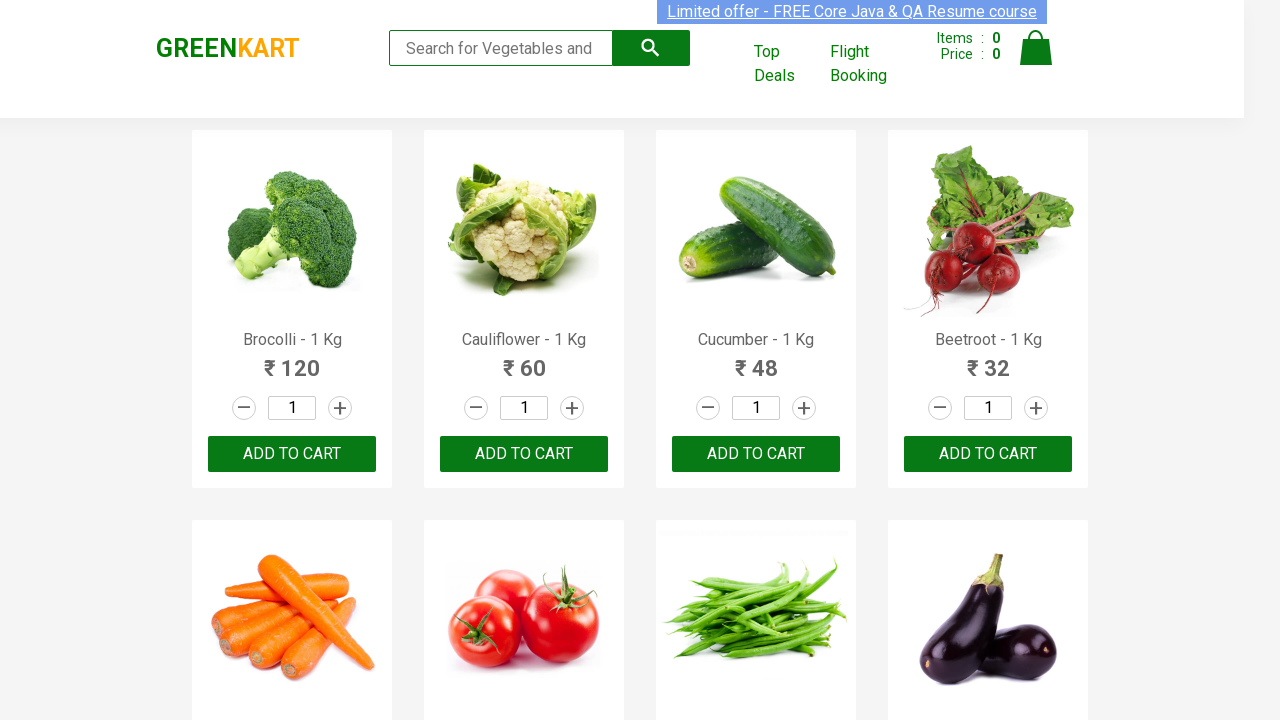

Retrieved all product name elements from page
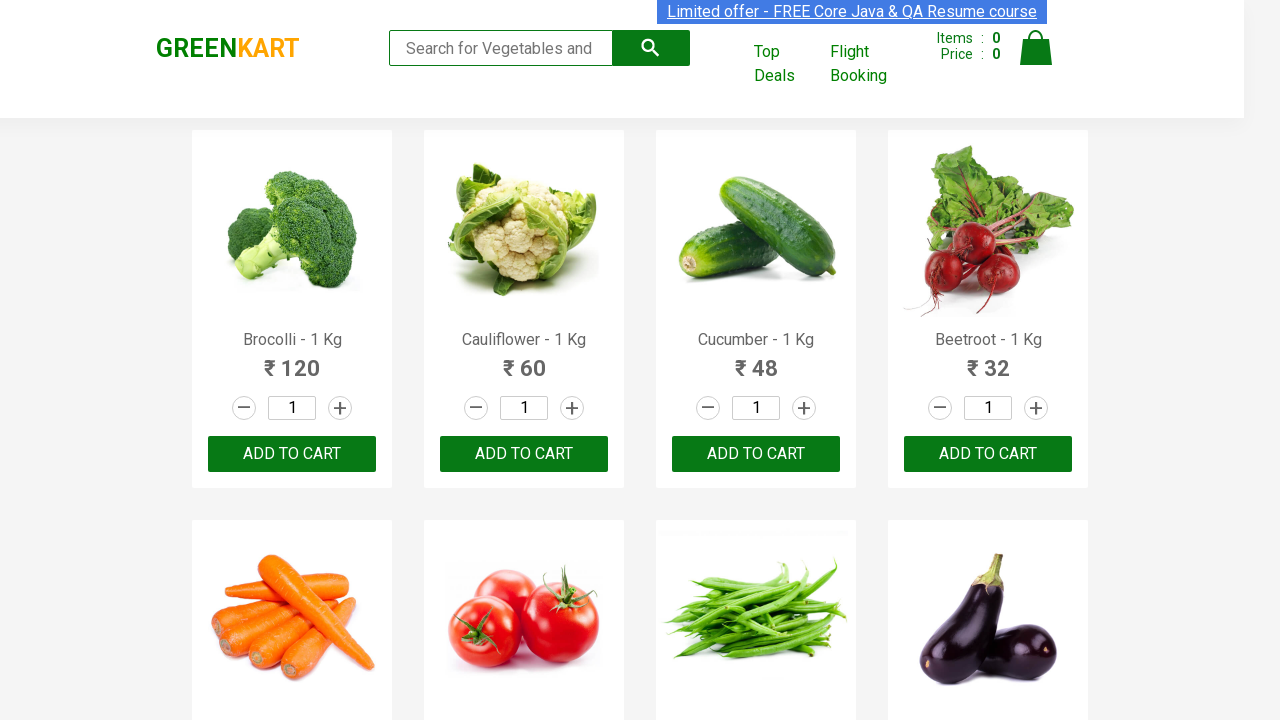

Clicked ADD TO CART button for Brocolli at (292, 454) on xpath=//button[text()='ADD TO CART'] >> nth=0
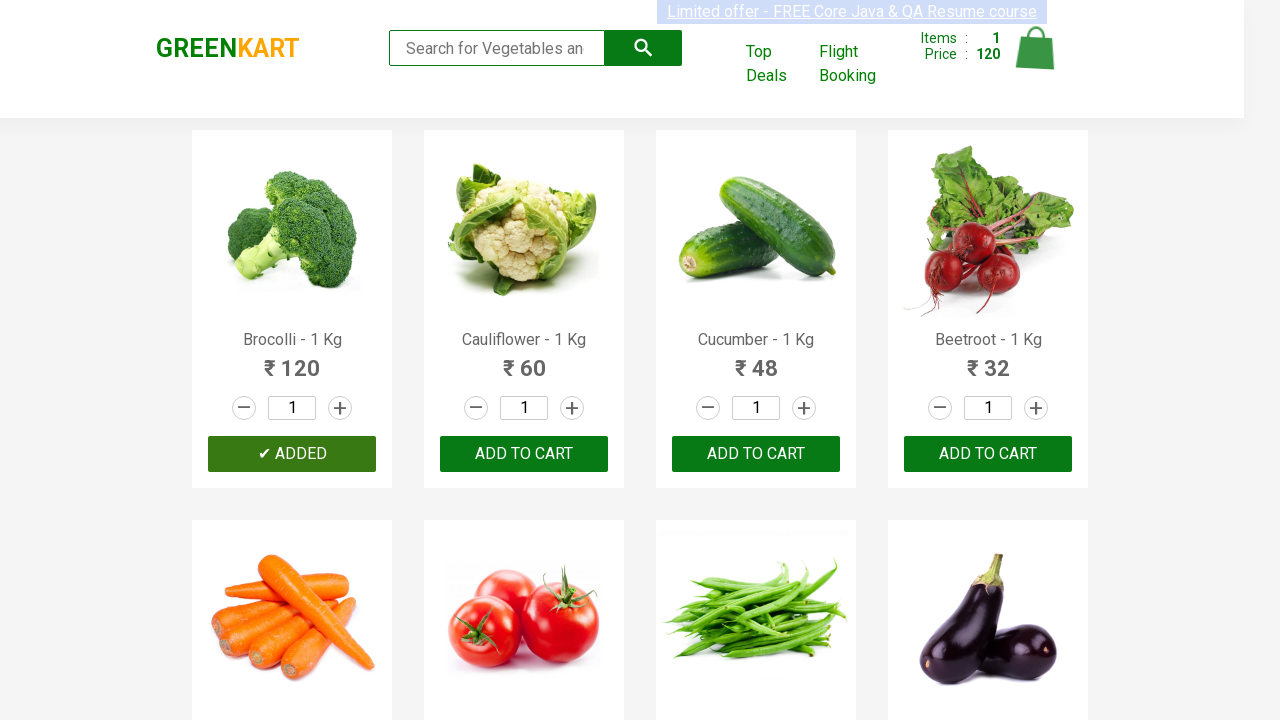

Clicked ADD TO CART button for Cucumber at (988, 454) on xpath=//button[text()='ADD TO CART'] >> nth=2
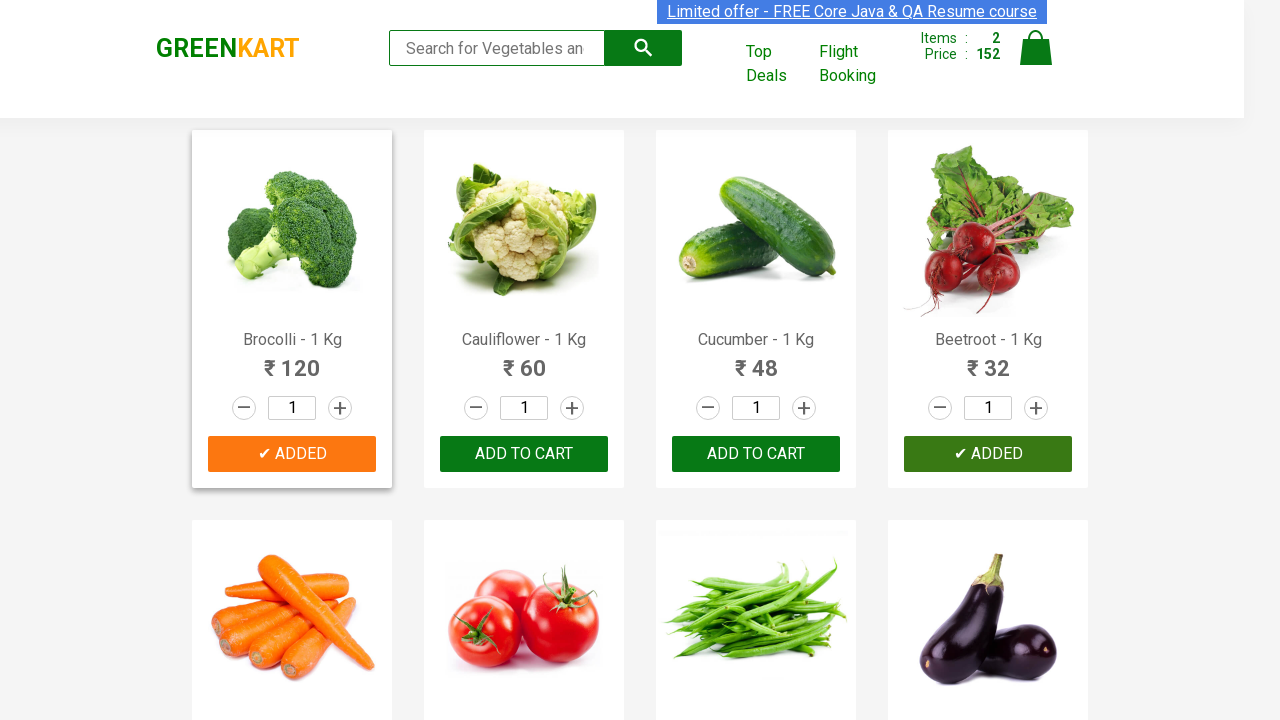

Clicked ADD TO CART button for Beetroot at (524, 360) on xpath=//button[text()='ADD TO CART'] >> nth=3
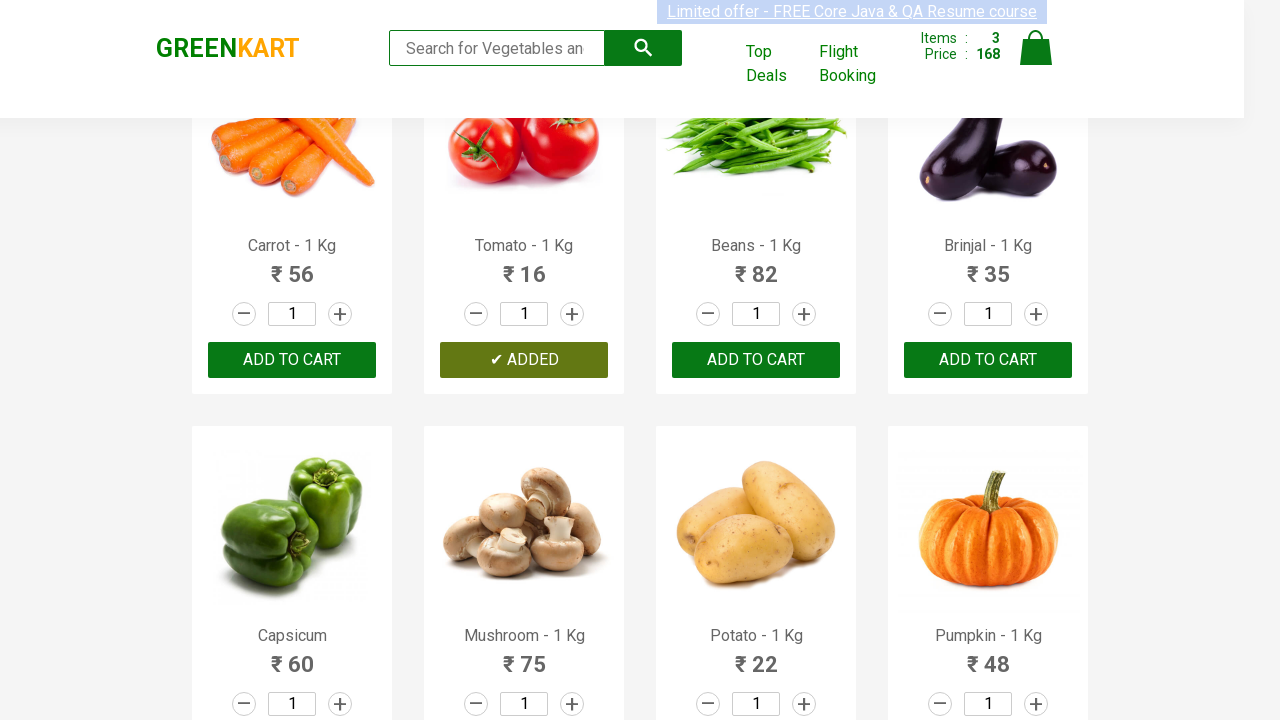

Clicked cart icon to view cart at (1036, 48) on img[alt='Cart']
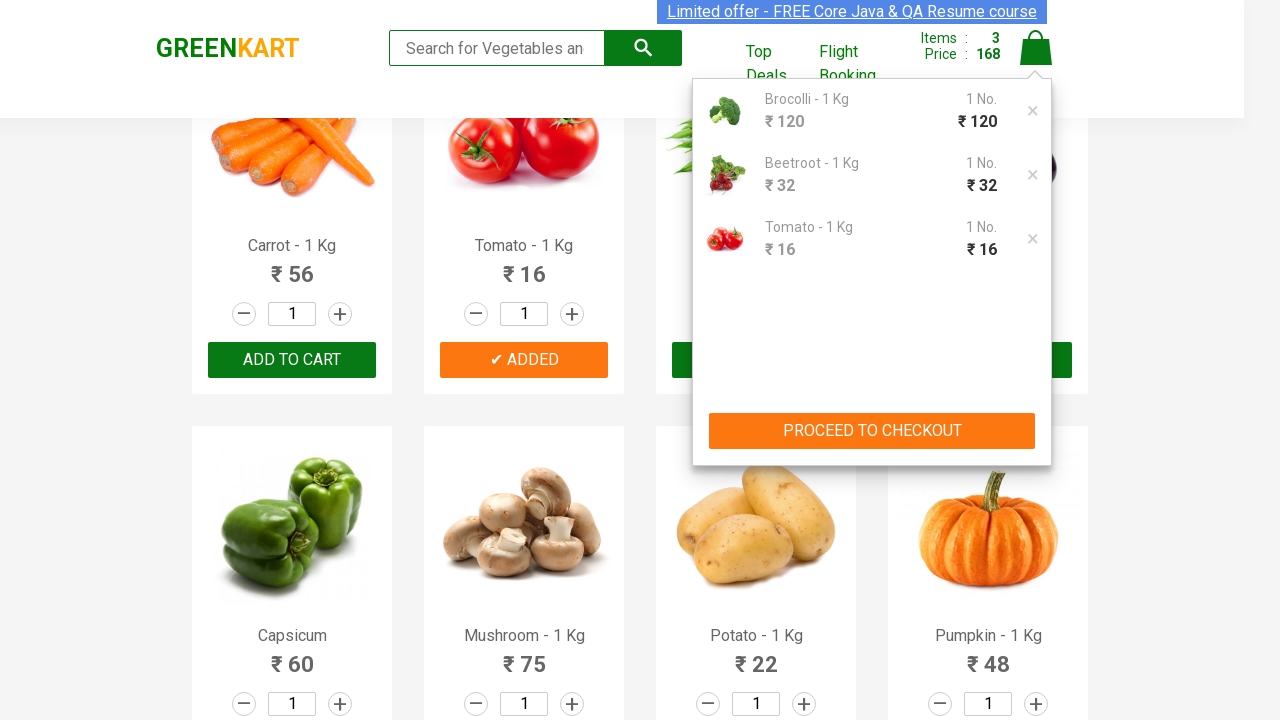

Clicked PROCEED TO CHECKOUT button at (872, 431) on xpath=//button[text()='PROCEED TO CHECKOUT']
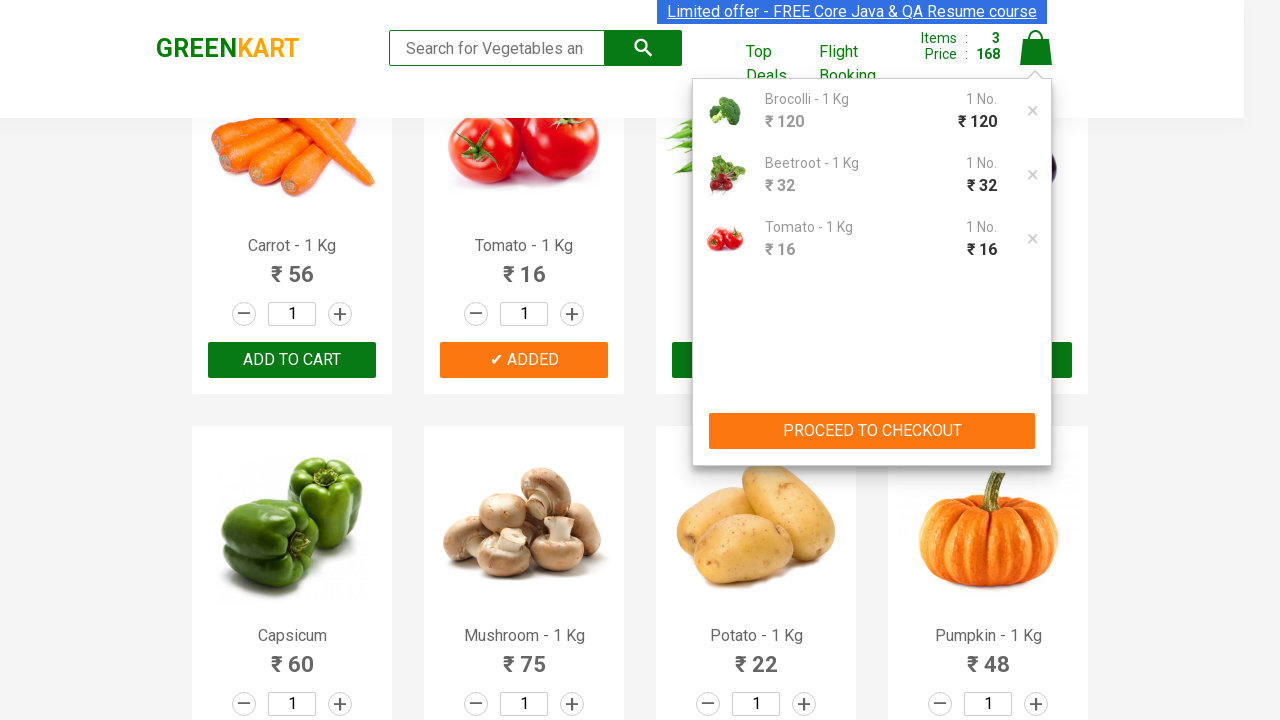

Waited for promo code input field to load
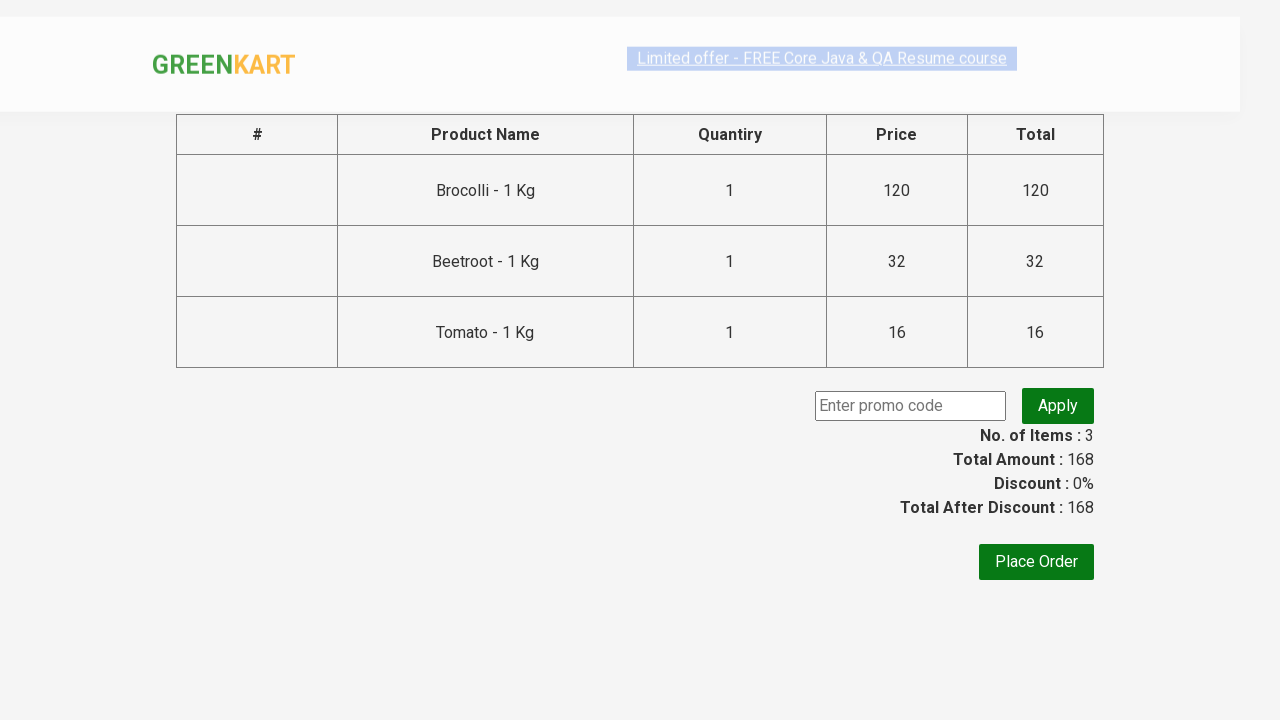

Filled promo code field with 'rahulshettyacademy' on input.promoCode
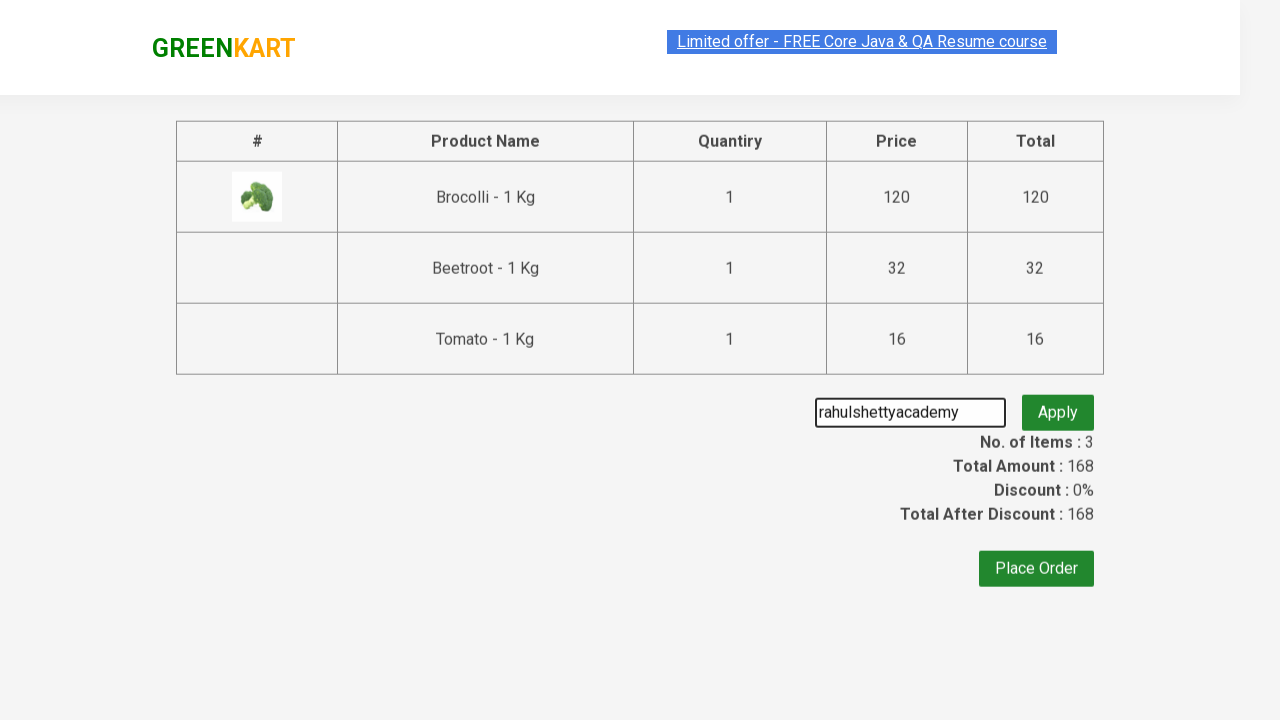

Clicked Apply promo button at (1058, 406) on button.promoBtn
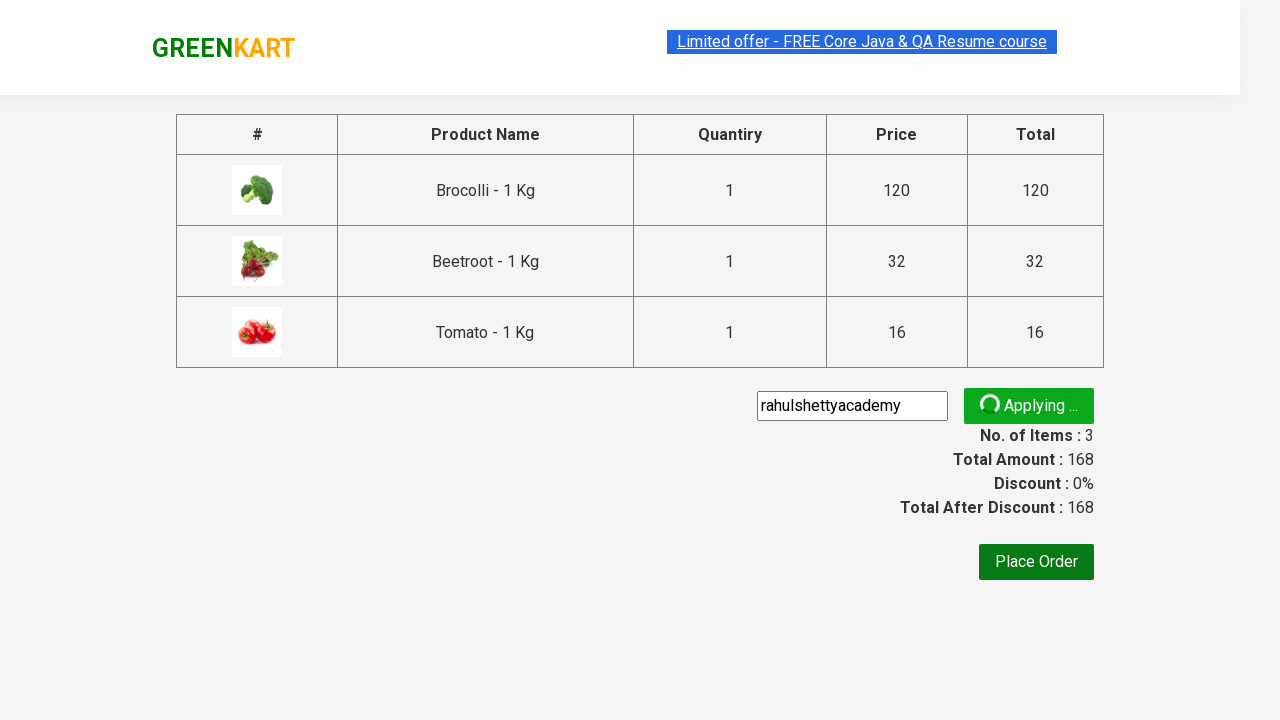

Waited for promo code validation message to appear
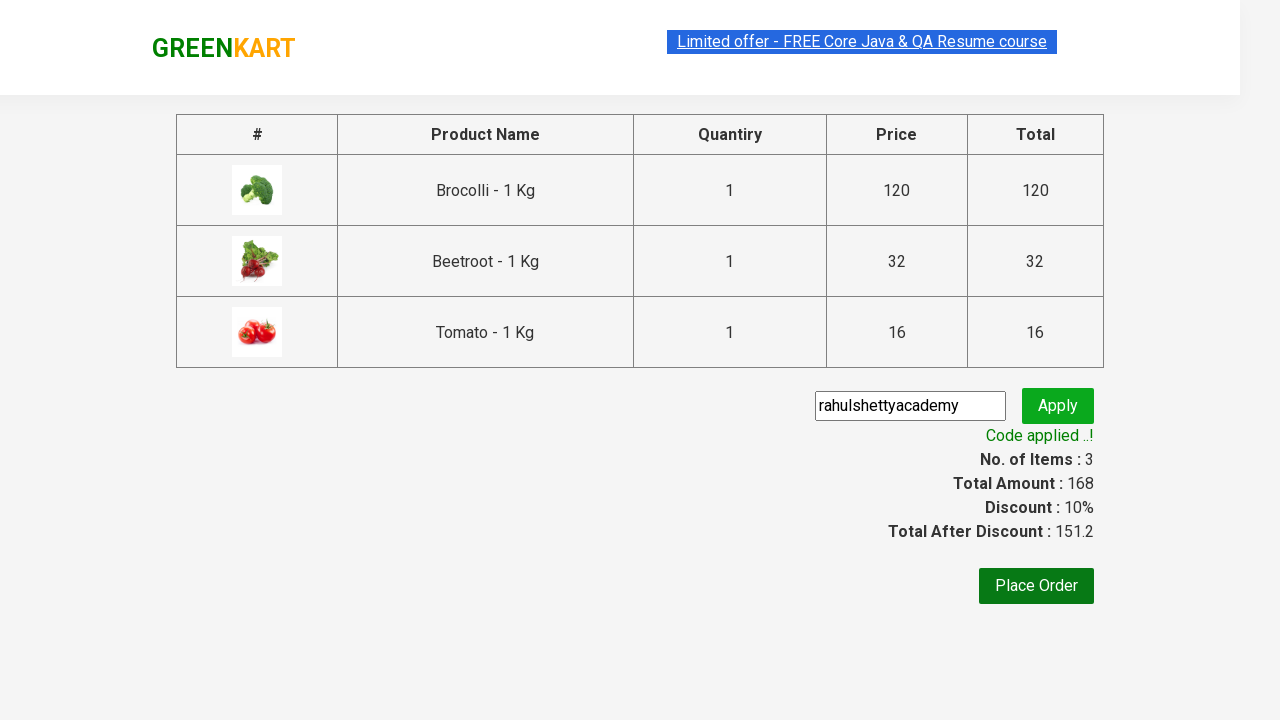

Retrieved promo message: Code applied ..!
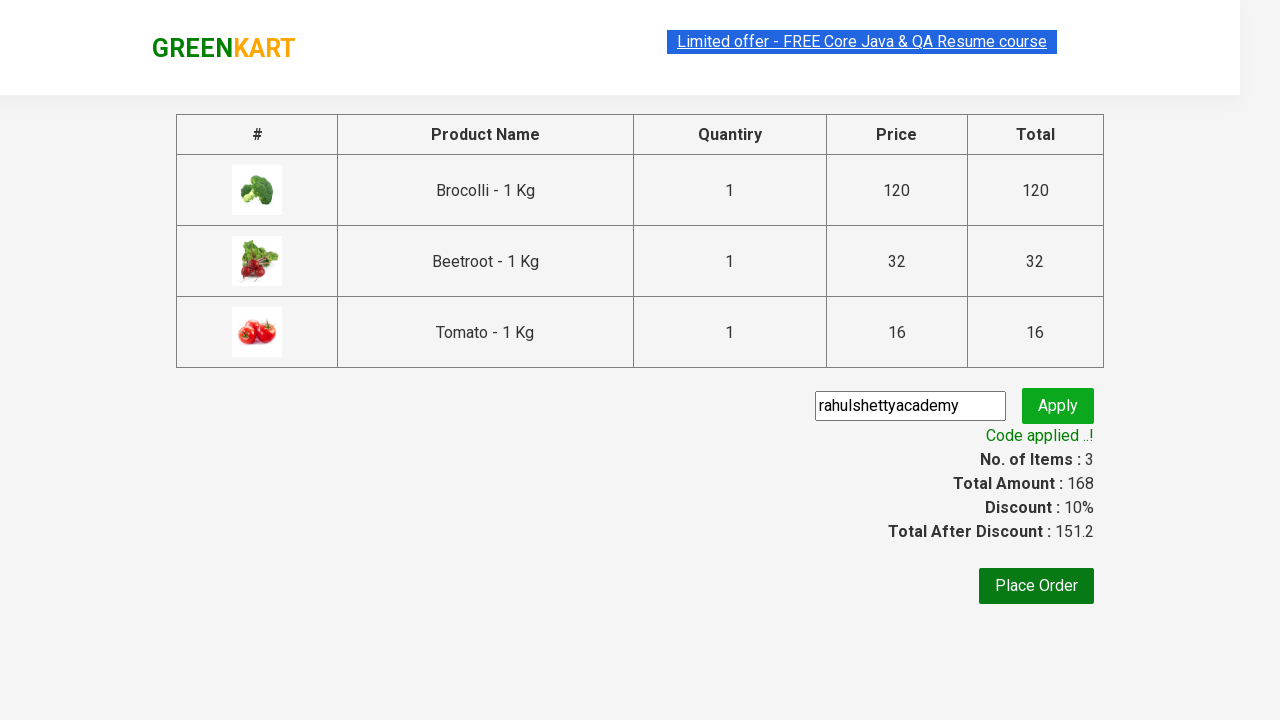

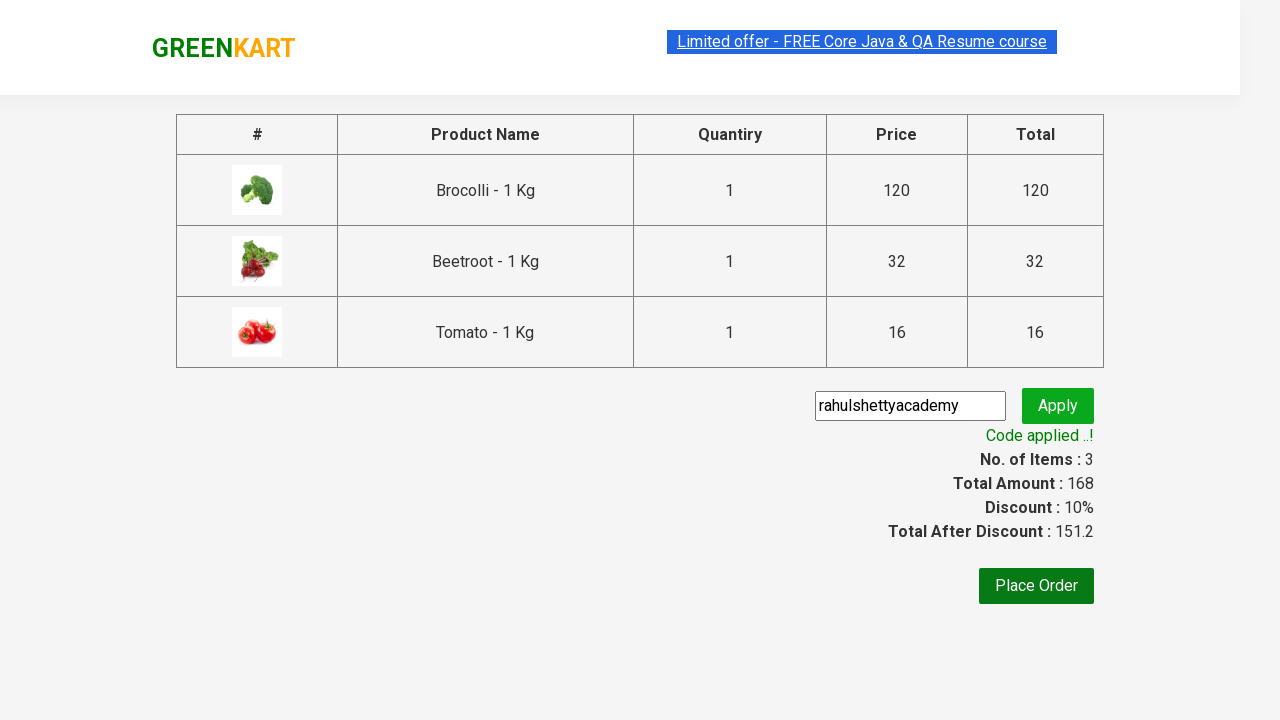